Tests the theme toggle button by clicking it twice to change and revert the theme

Starting URL: https://carefulbitesfrontend.azurewebsites.net/

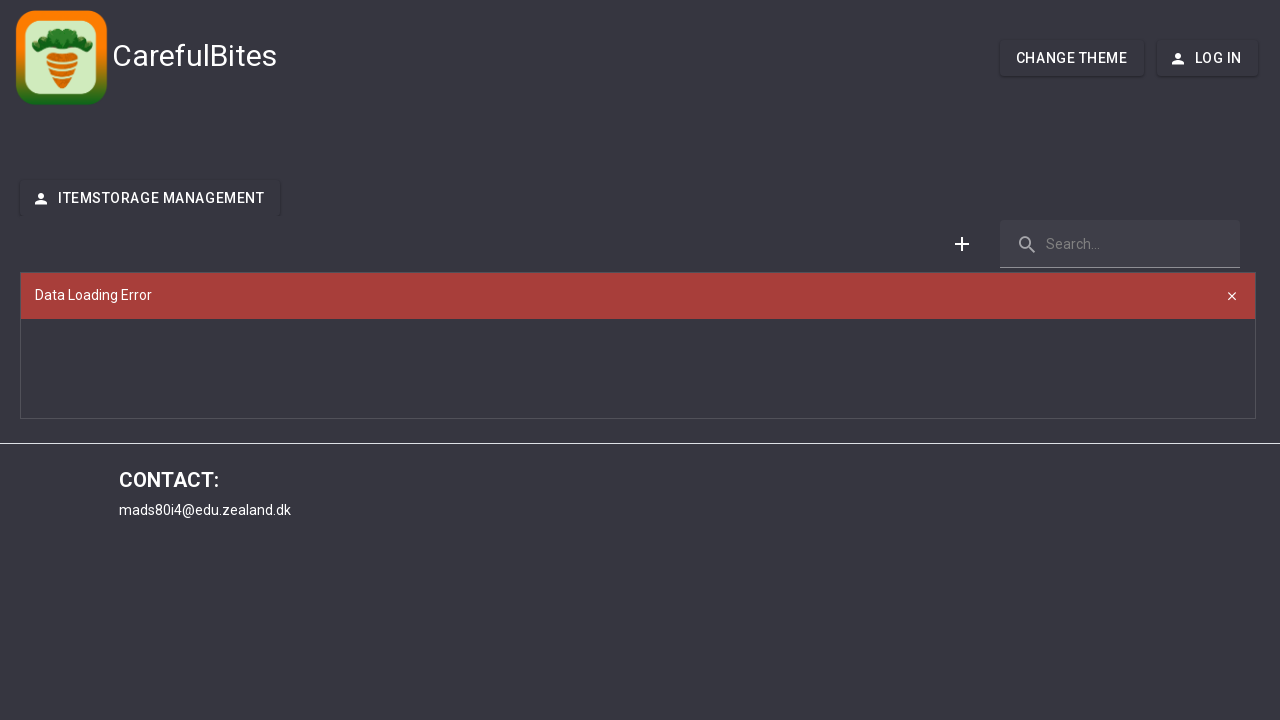

Clicked theme toggle button to change theme at (1072, 58) on #theme-button
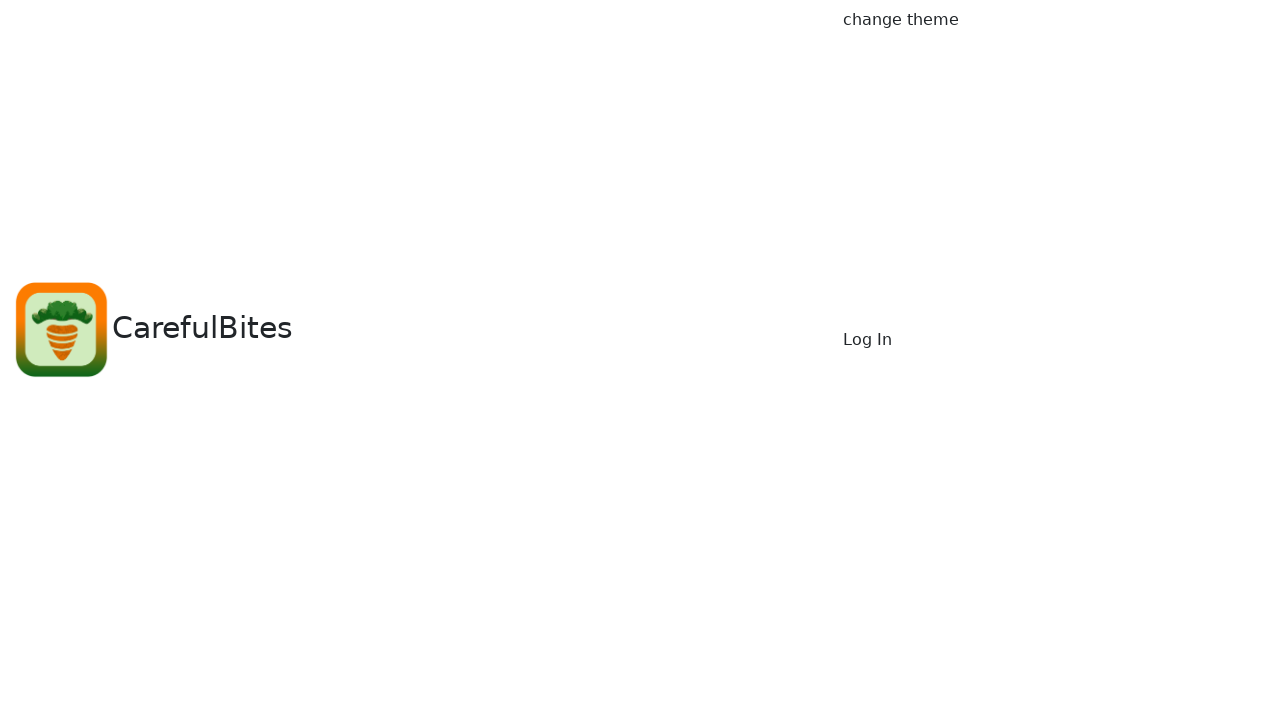

Clicked theme toggle button again to revert theme at (1050, 168) on #theme-button
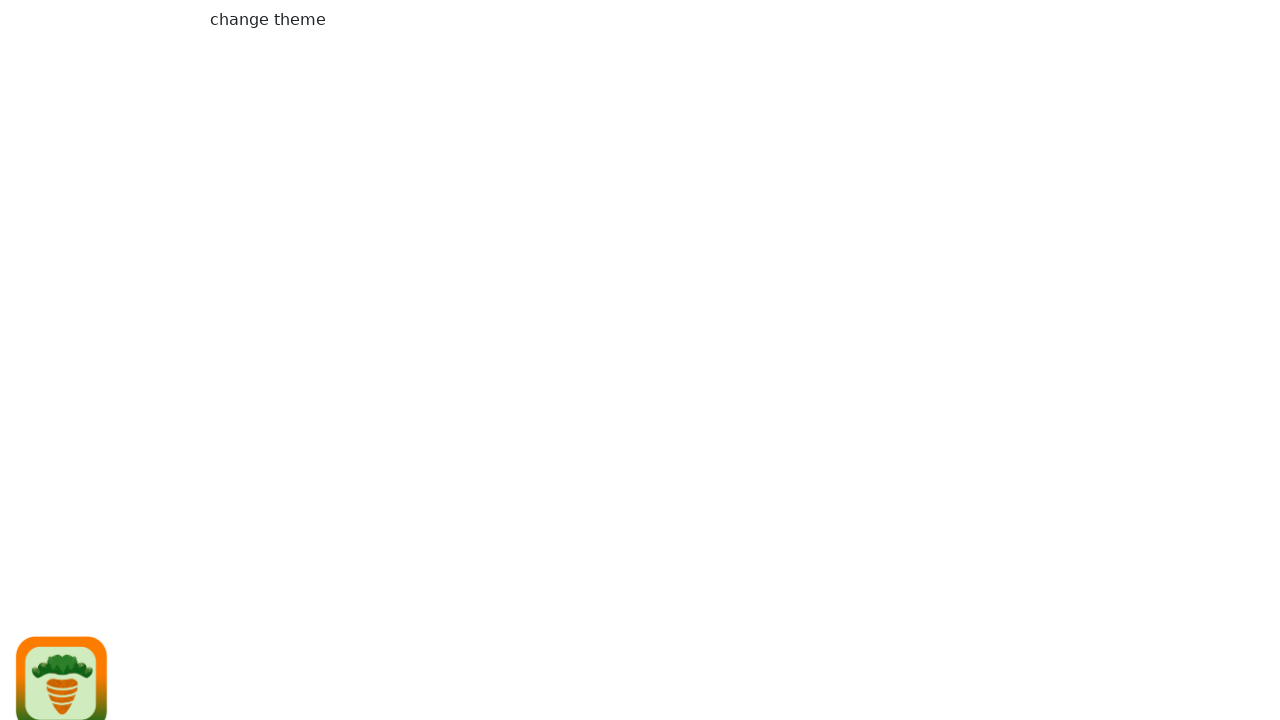

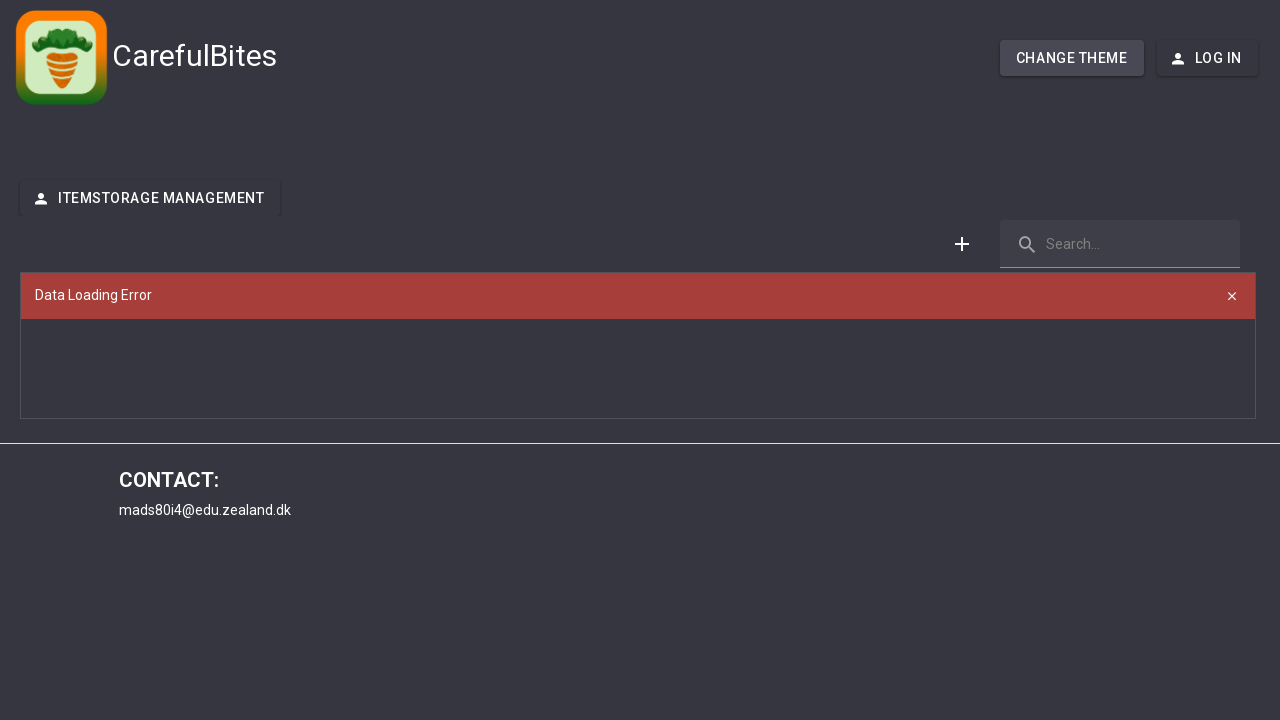